Opens the Flipkart homepage and waits for the page to load

Starting URL: https://www.flipkart.com/

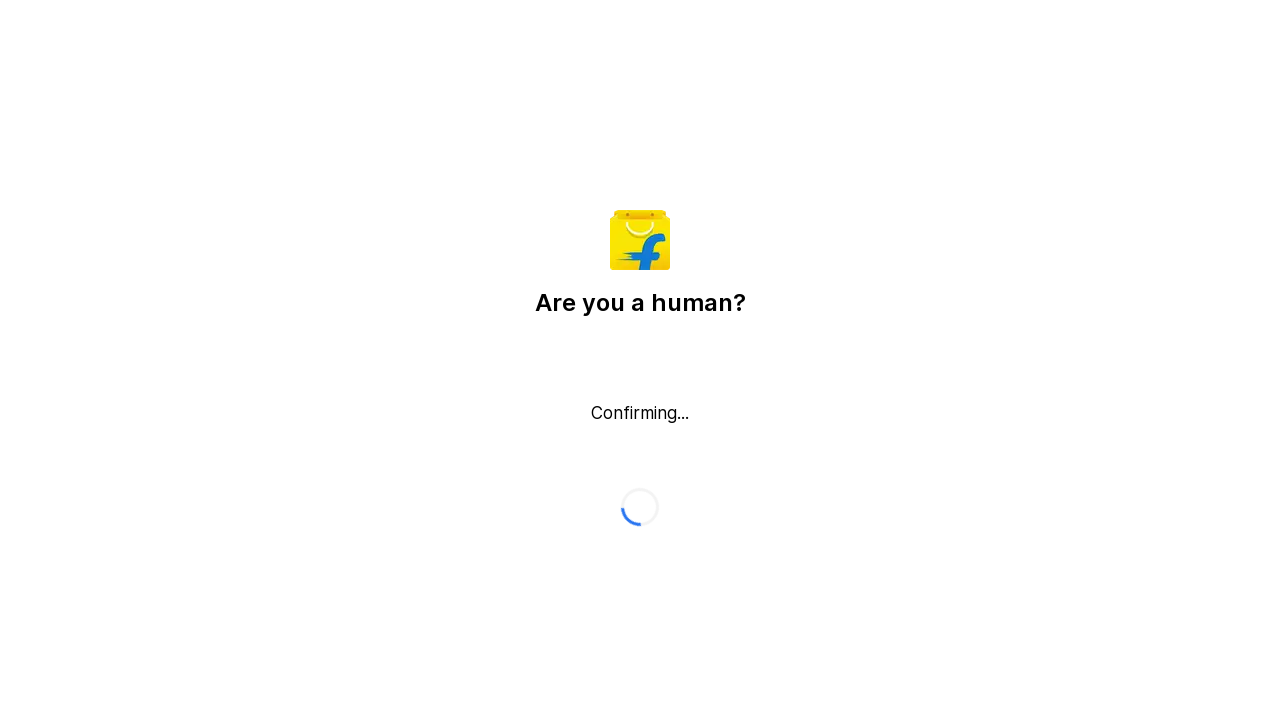

Waited for Flipkart homepage to fully load (networkidle state)
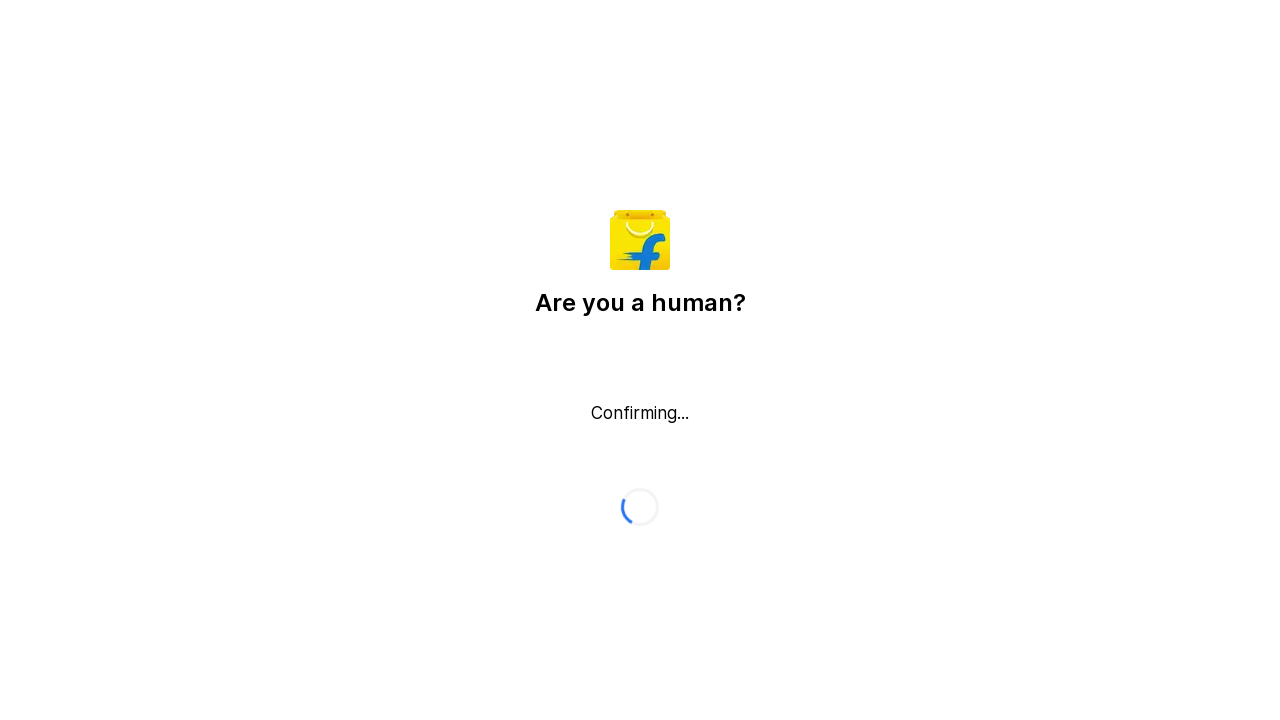

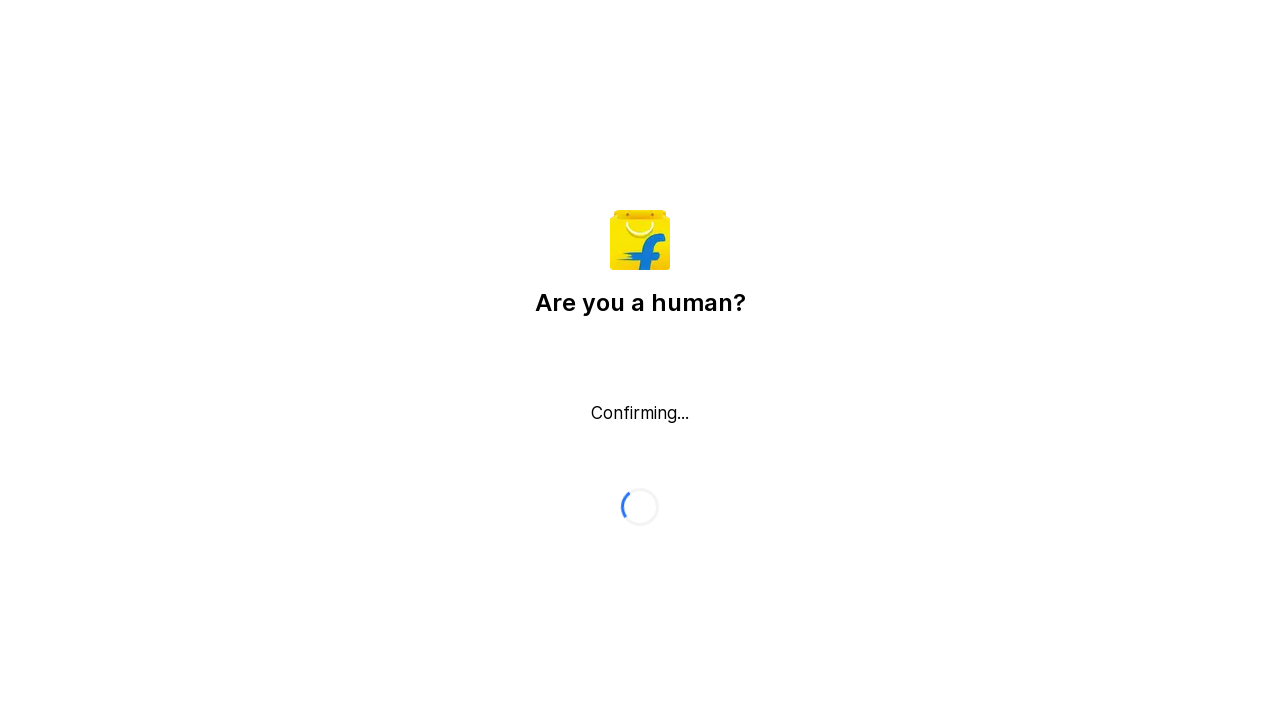